Simple navigation test that navigates to DuckDuckGo homepage

Starting URL: https://www.duckduckgo.com/

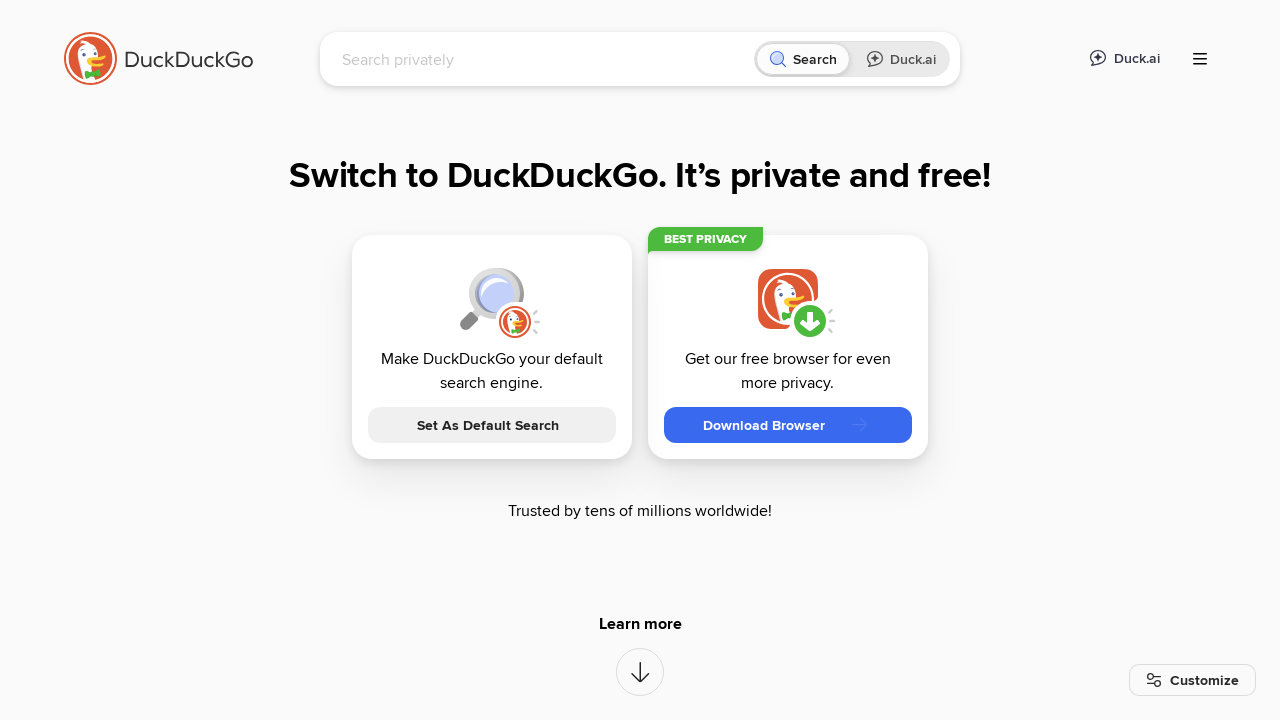

Waited for DuckDuckGo homepage to load (domcontentloaded)
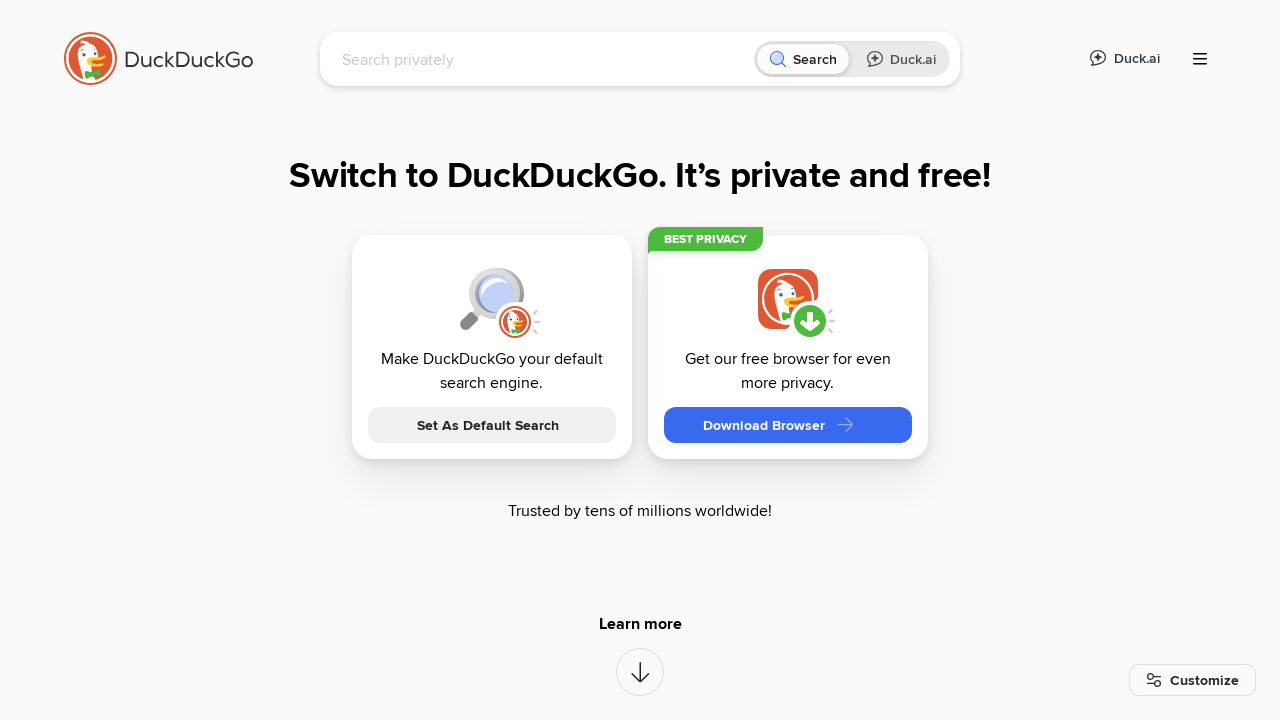

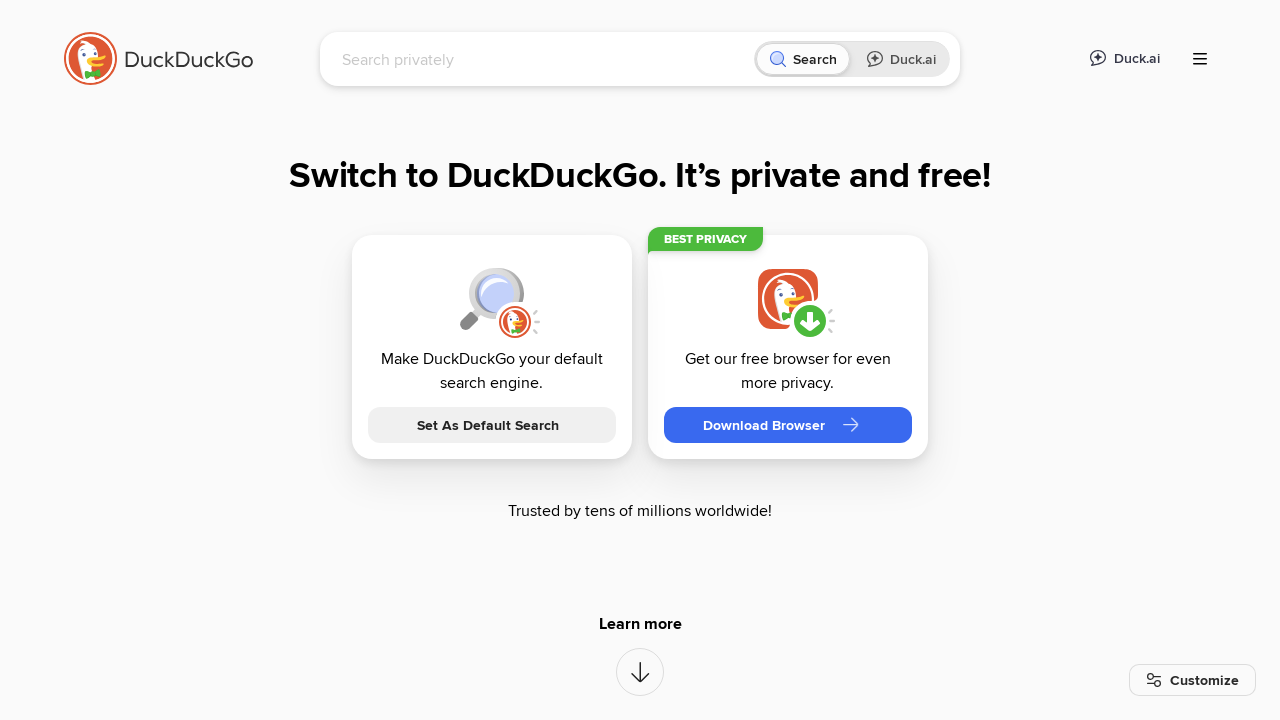